Tests radio button and checkbox selection behavior by clicking elements and verifying their selected state, including toggling a checkbox off.

Starting URL: https://automationfc.github.io/basic-form/index.html

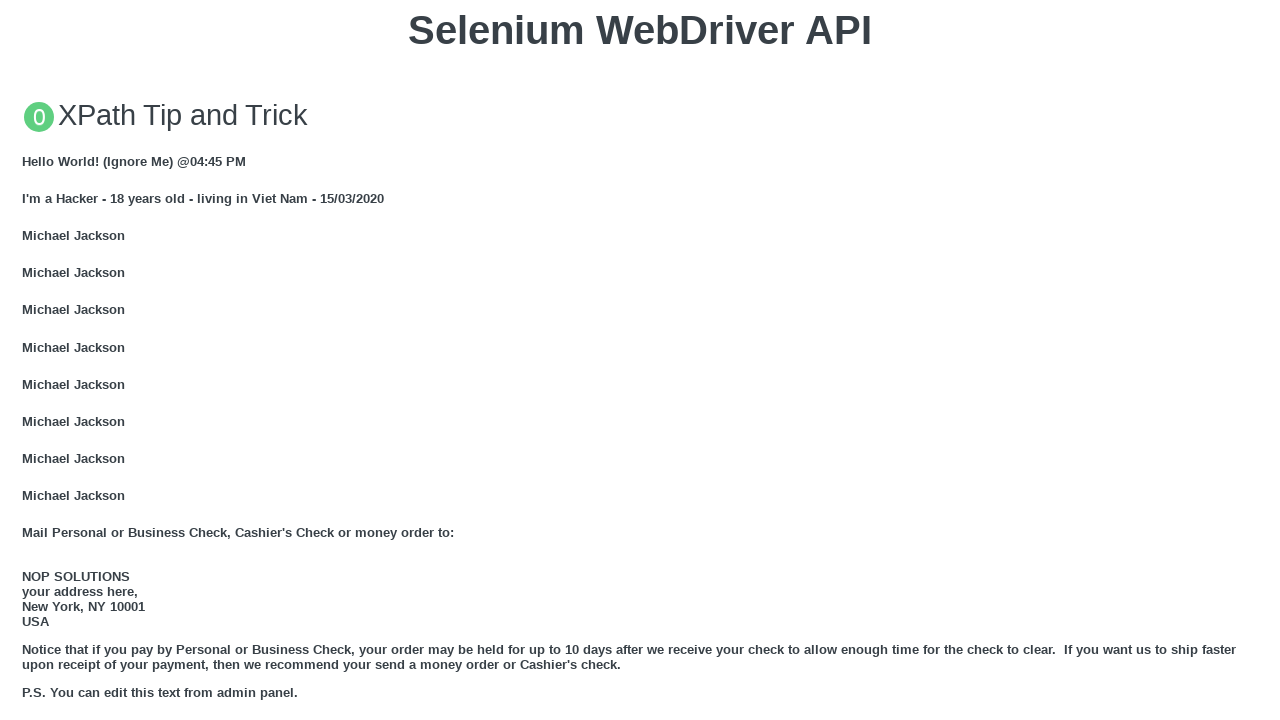

Clicked under_18 radio button to select it at (28, 360) on #under_18
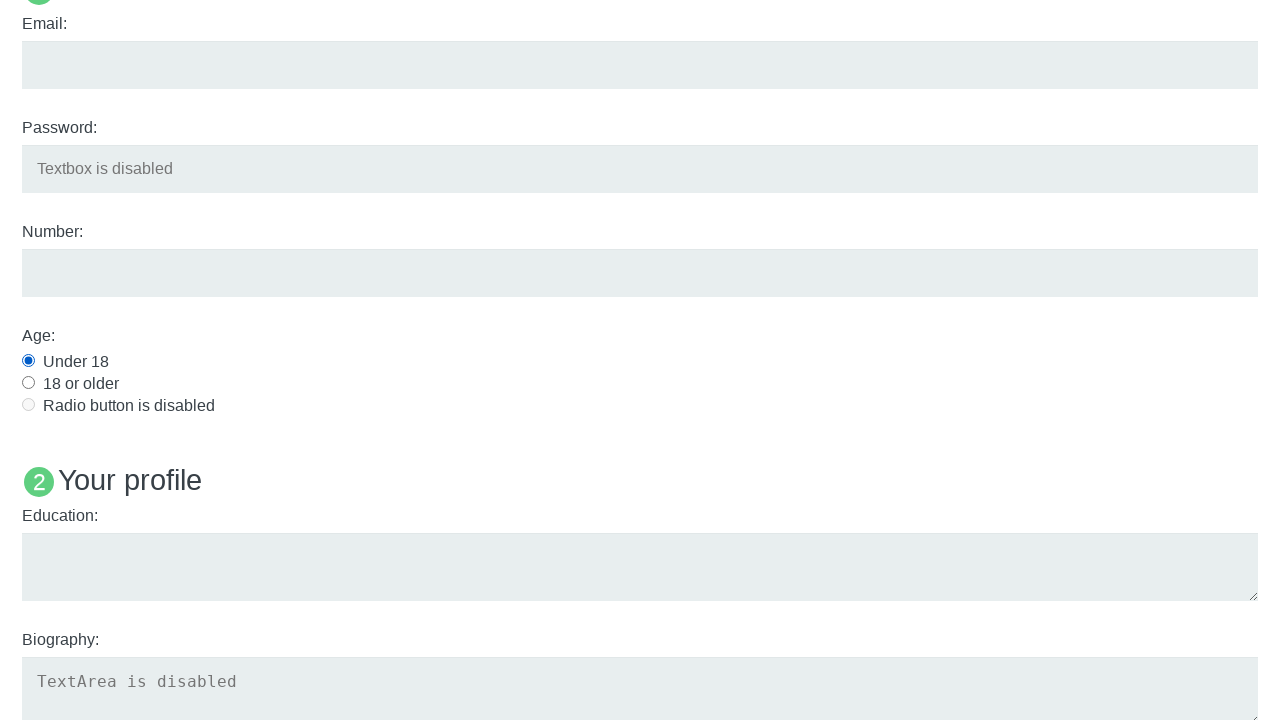

Clicked java checkbox to select it at (28, 361) on #java
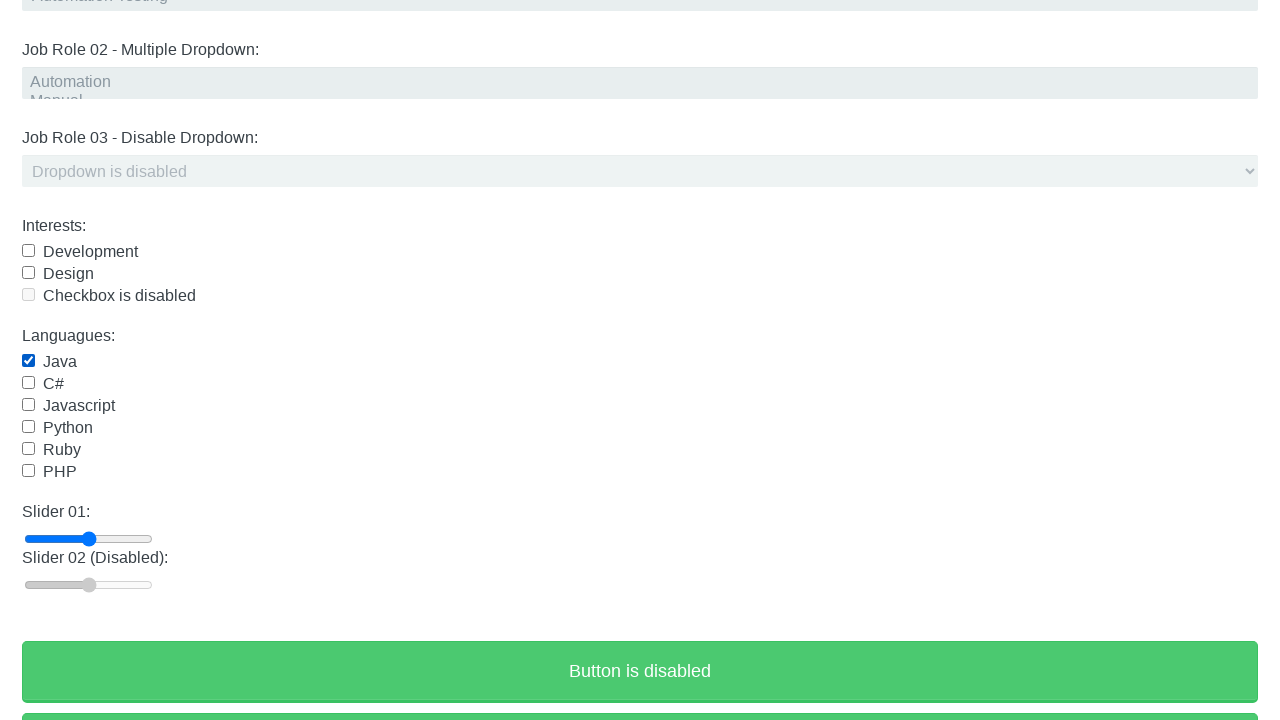

Clicked java checkbox again to deselect it at (28, 361) on #java
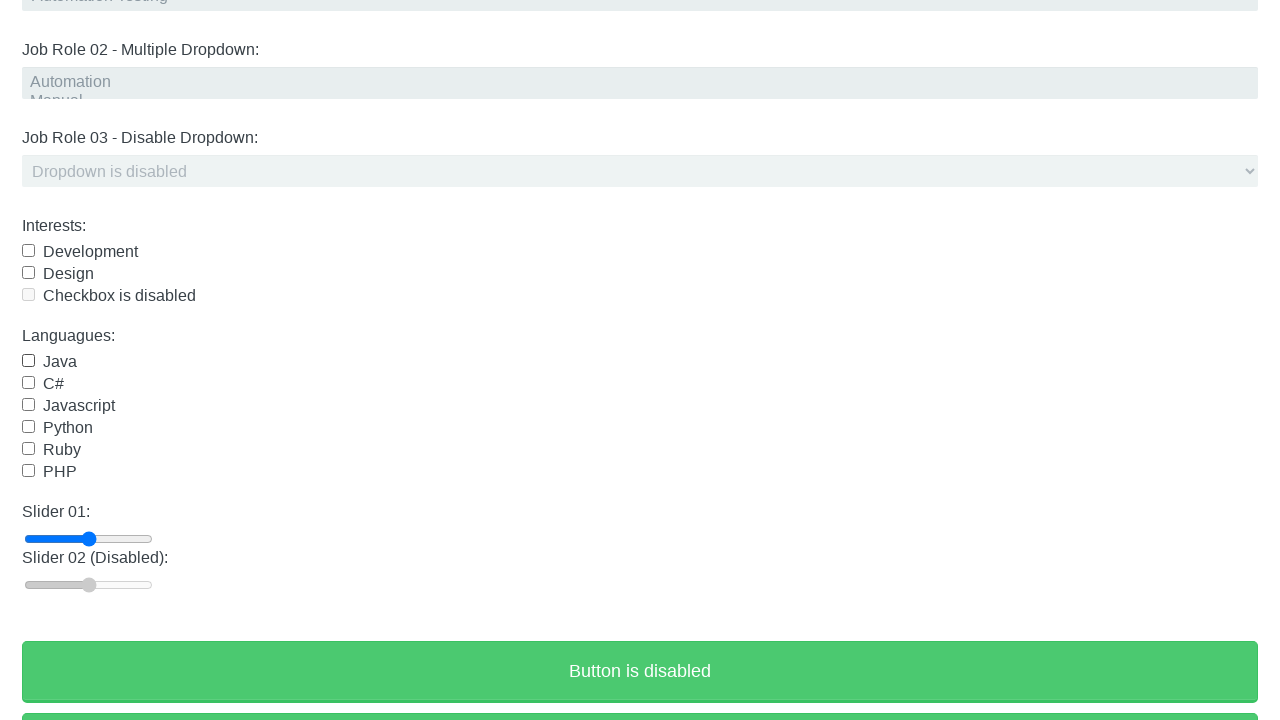

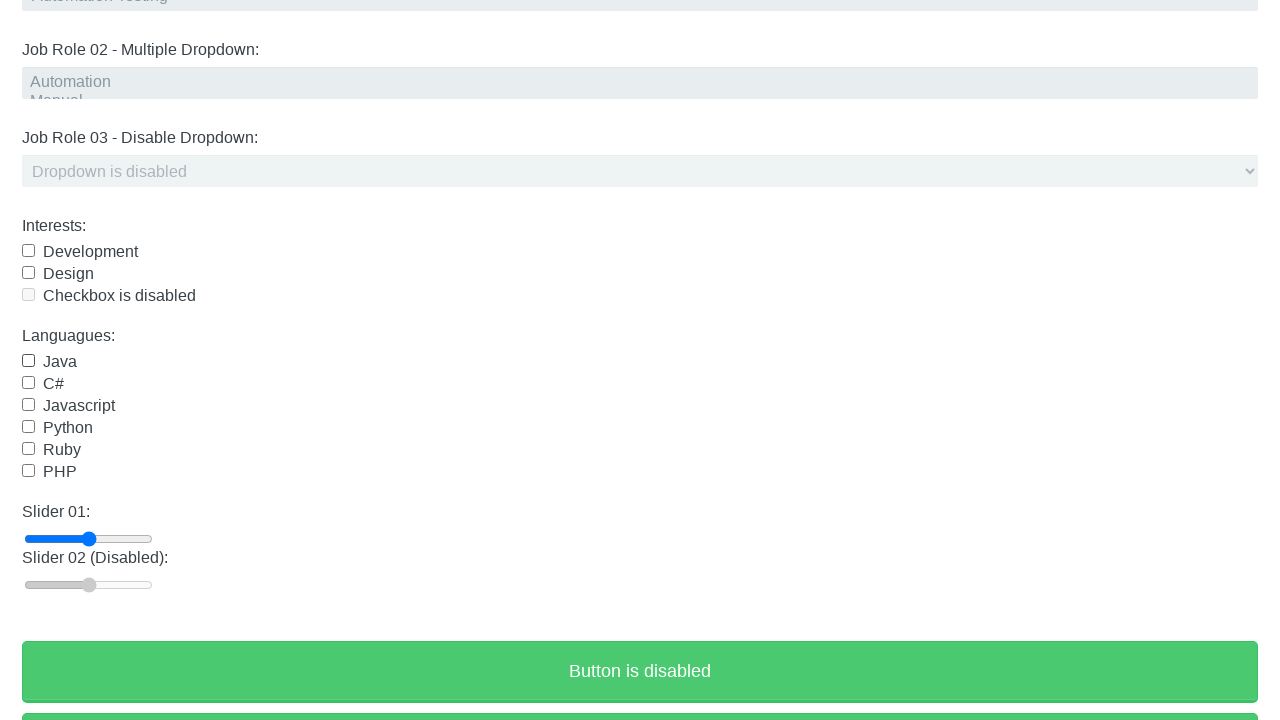